Tests table sorting on the second table using semantic class selectors by clicking the Dues column header

Starting URL: http://the-internet.herokuapp.com/tables

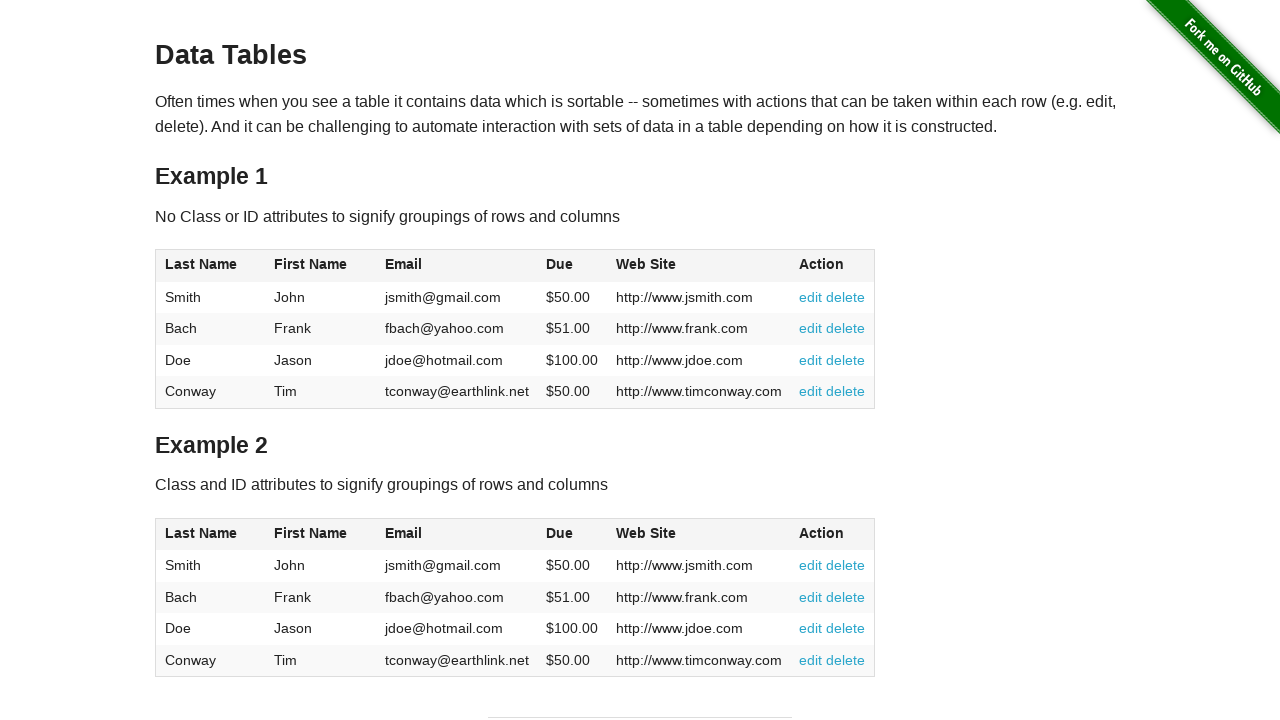

Clicked Dues column header in second table using semantic class selector at (560, 533) on #table2 thead .dues
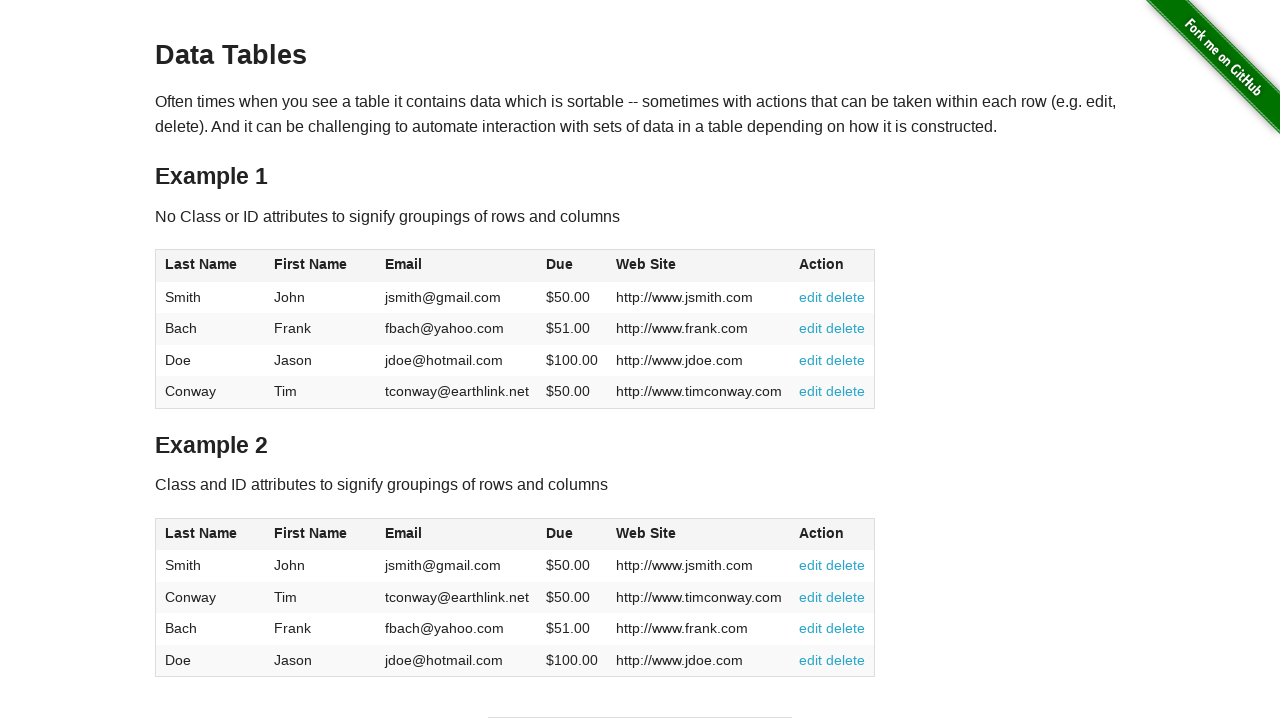

Table sorting completed and Dues column data is visible
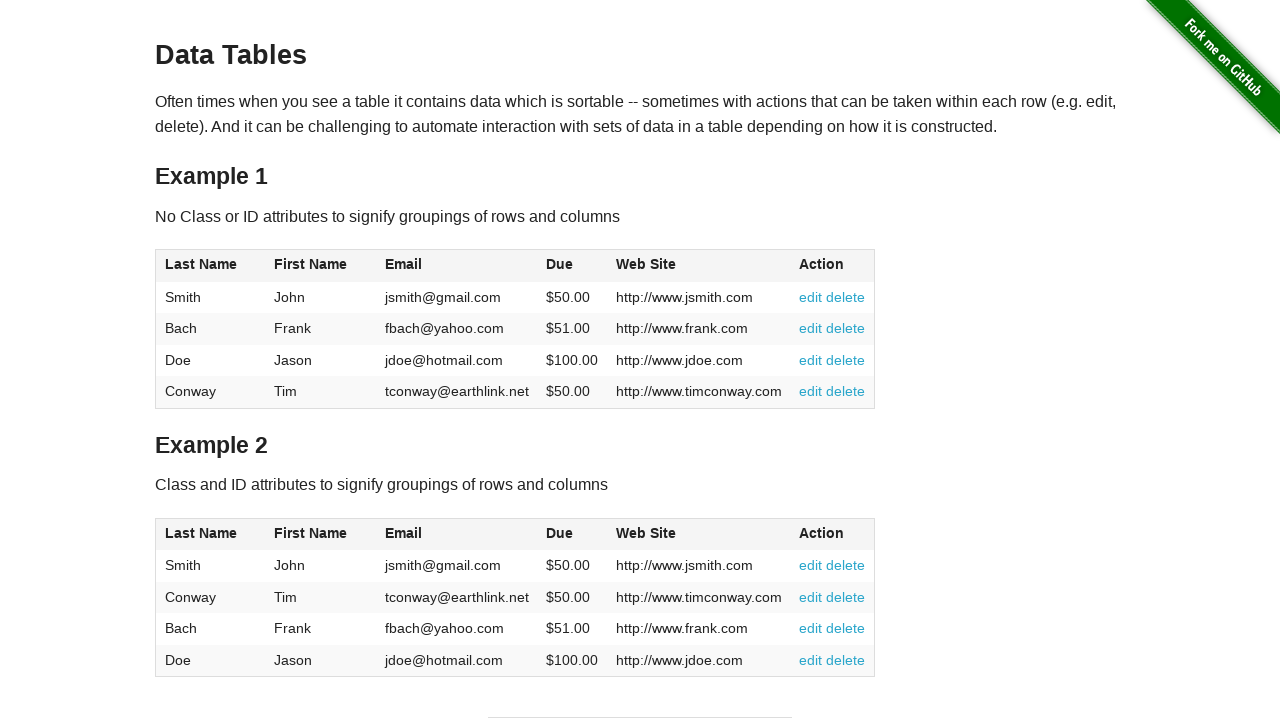

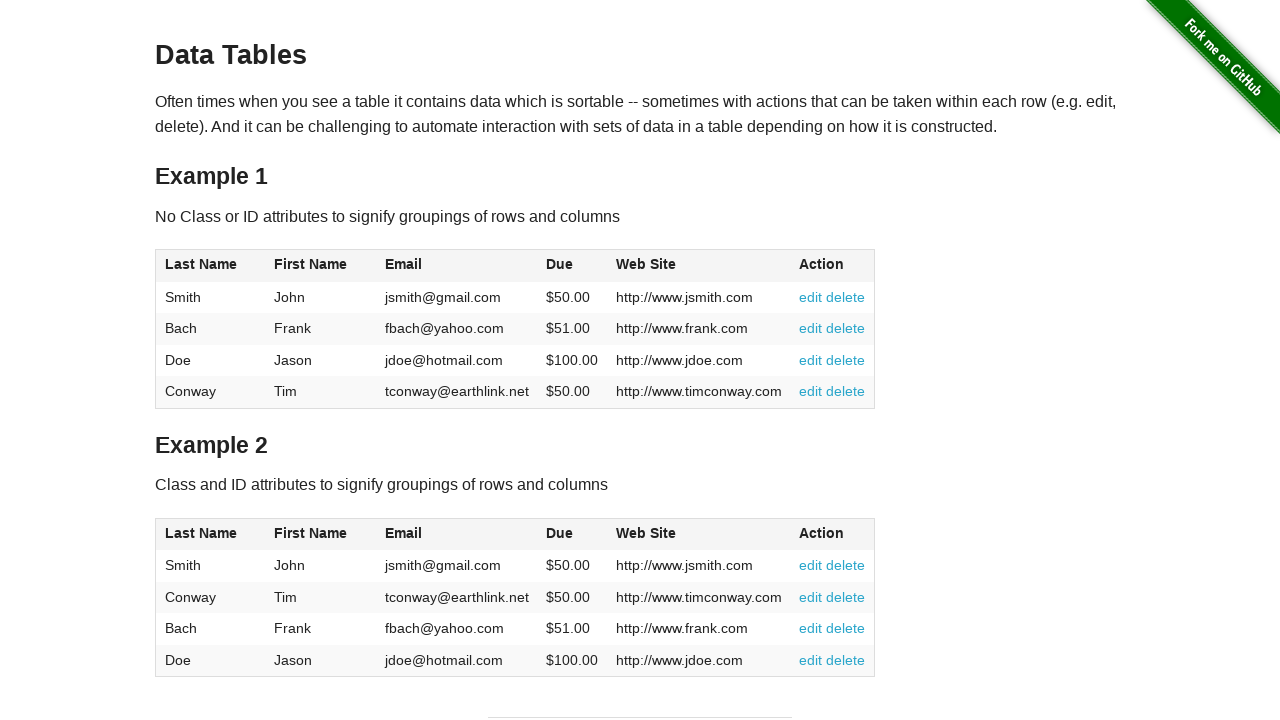